Tests the laminate flooring calculator with different values - larger room (14m x 7m), different laminate dimensions and pricing to verify calculation results.

Starting URL: https://masterskayapola.ru/kalkulyator/laminata.html

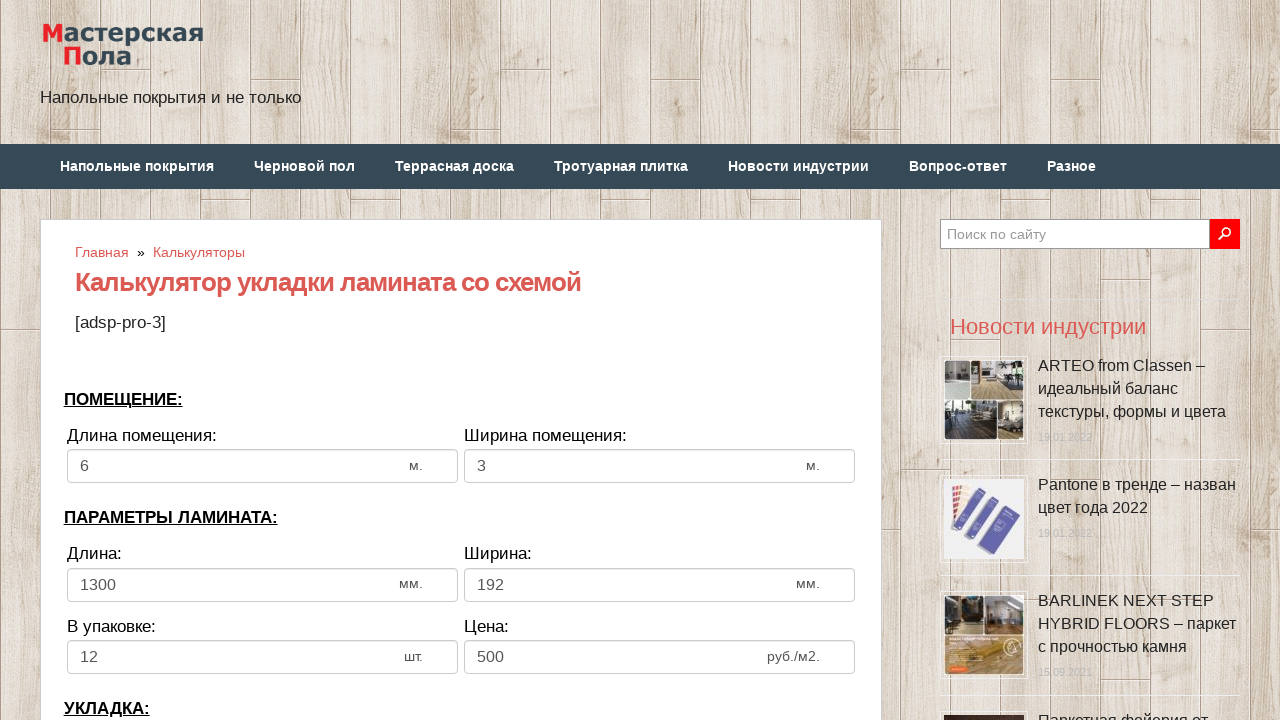

Filled room width with 14 meters on input[name='calc_roomwidth']
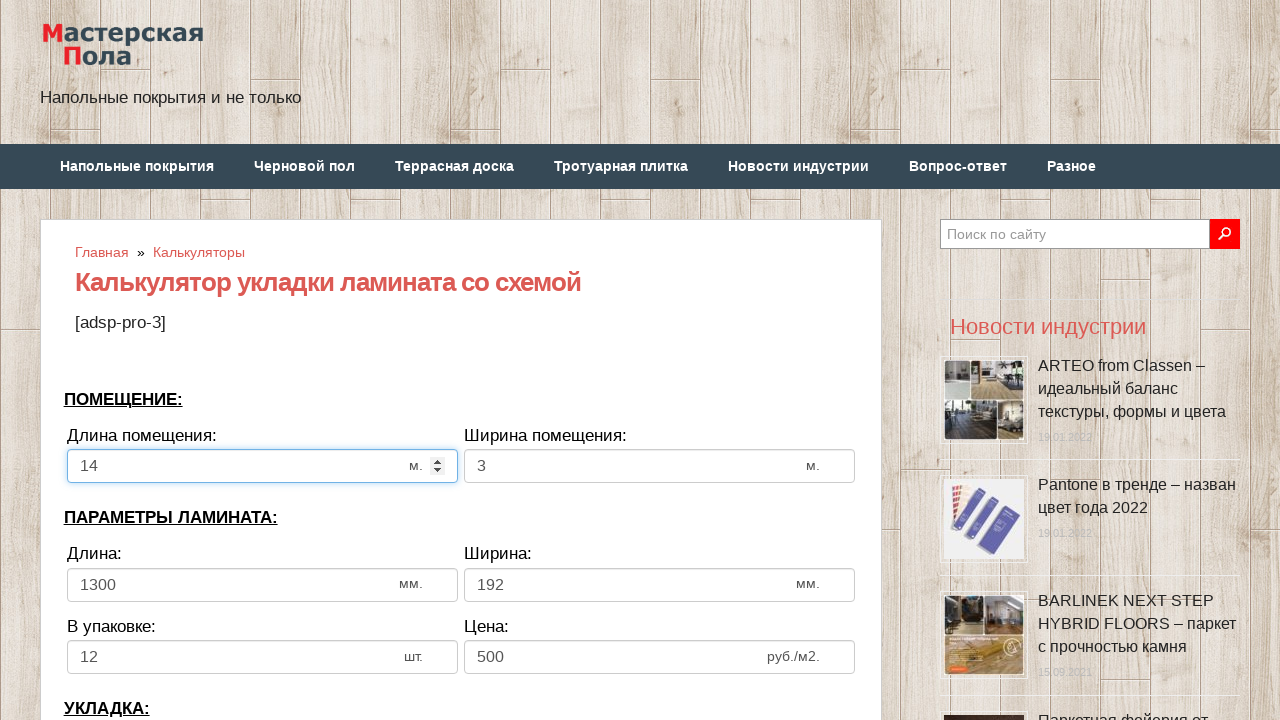

Filled room height with 7 meters on input[name='calc_roomheight']
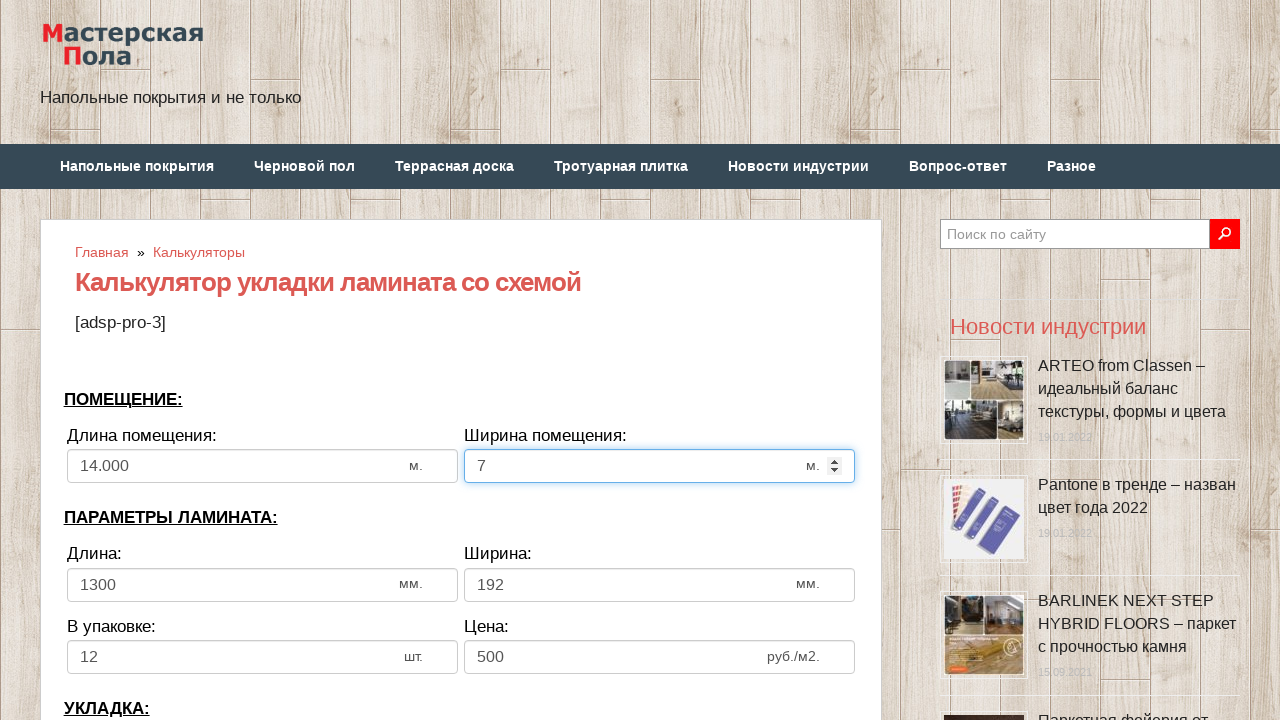

Filled laminate width with 1500 mm on input[name='calc_lamwidth']
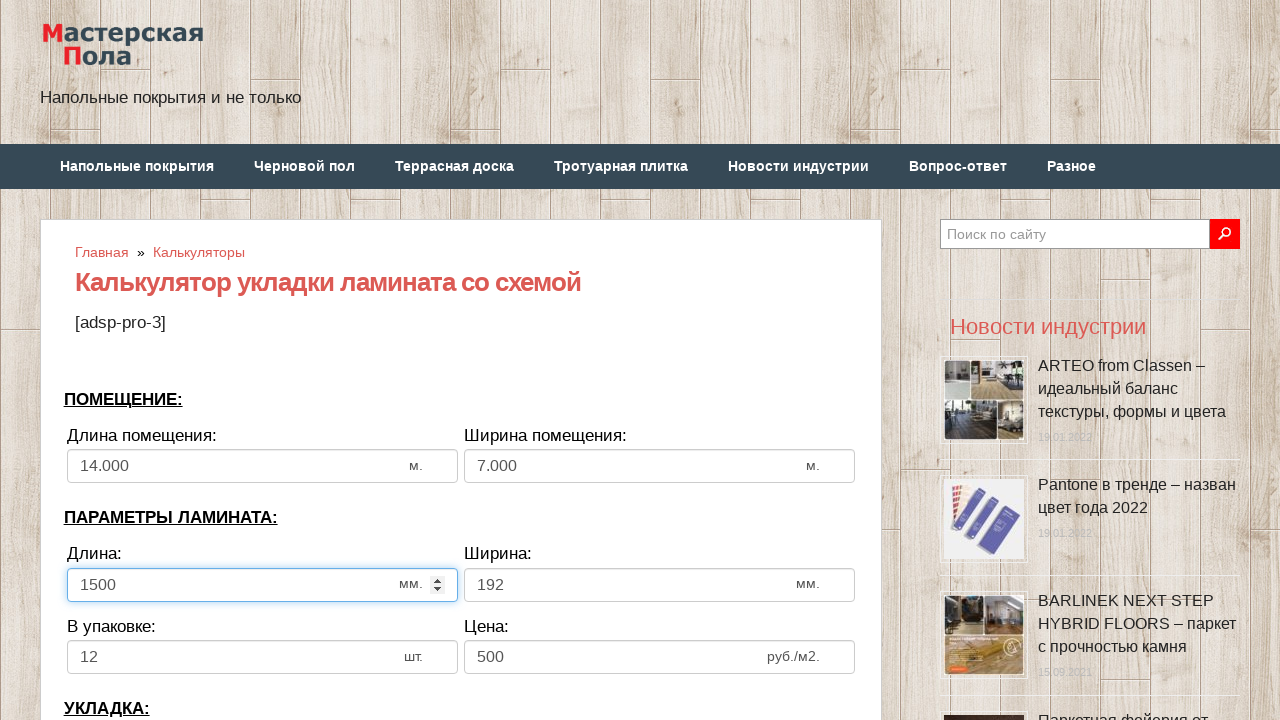

Filled laminate height with 250 mm on input[name='calc_lamheight']
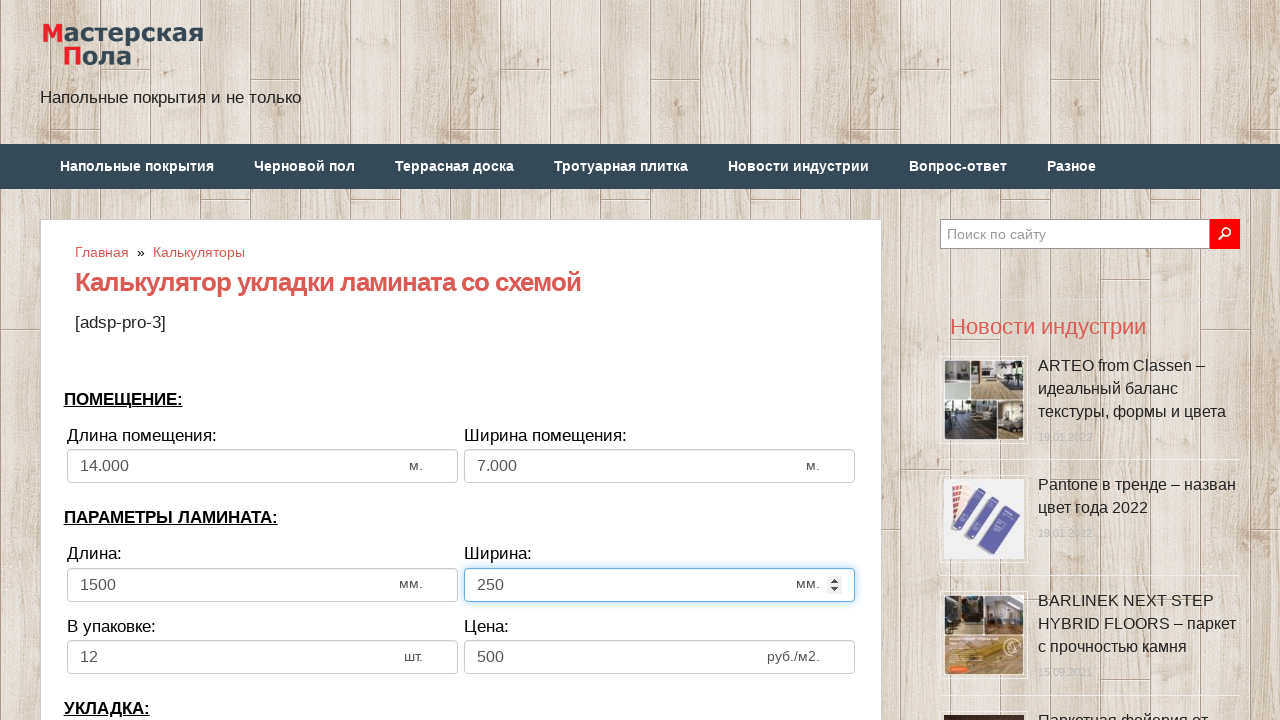

Filled number of pieces in pack with 10 on input[name='calc_inpack']
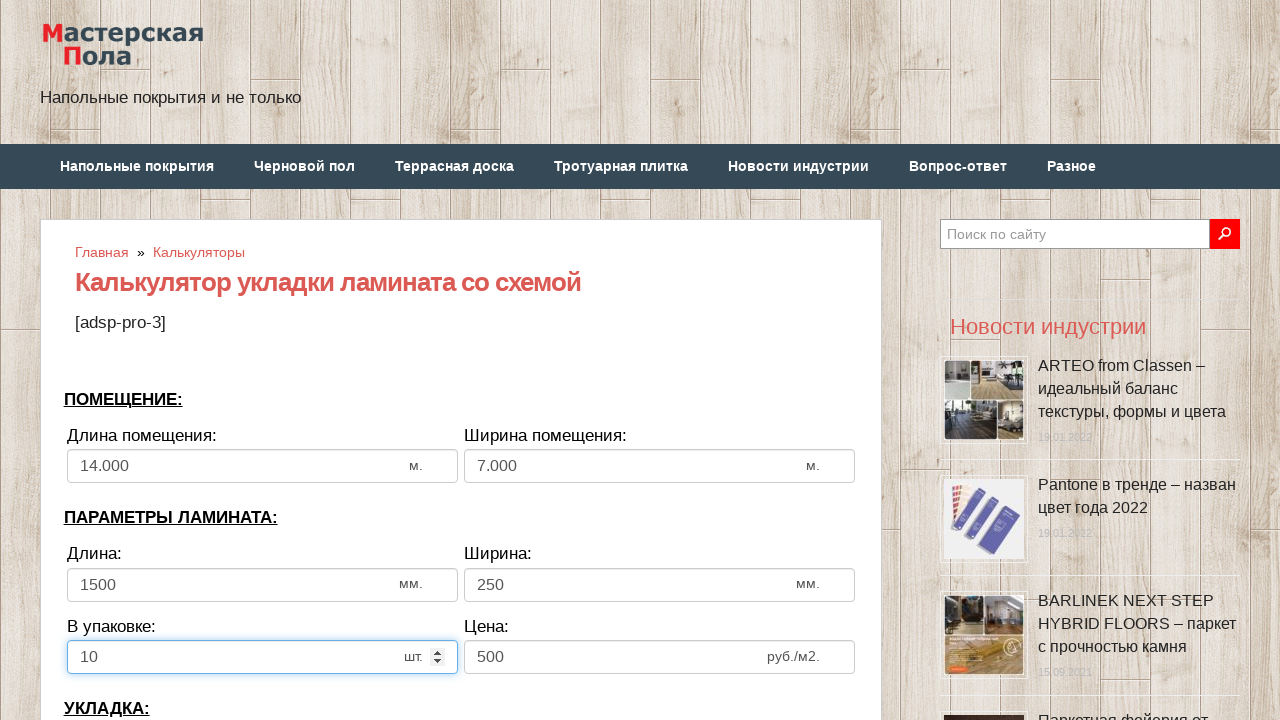

Filled price with 500 on input[name='calc_price']
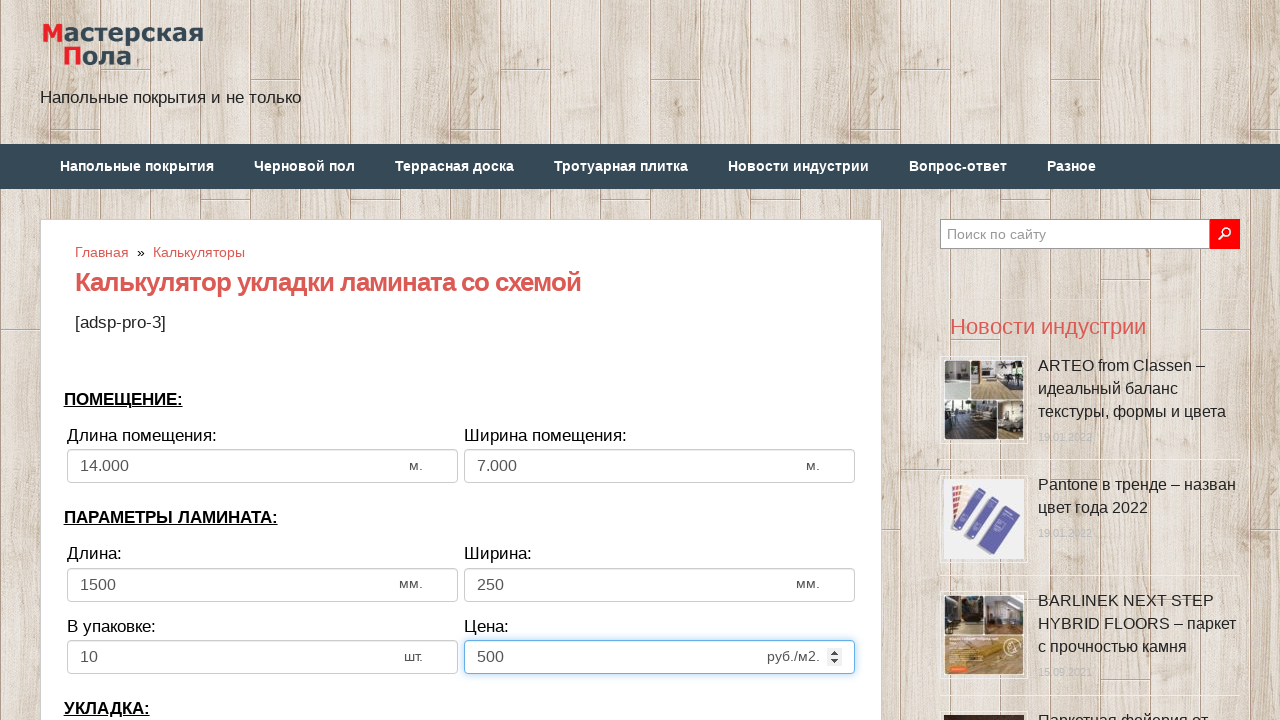

Selected laying direction as 'toh' on select[name='calc_direct']
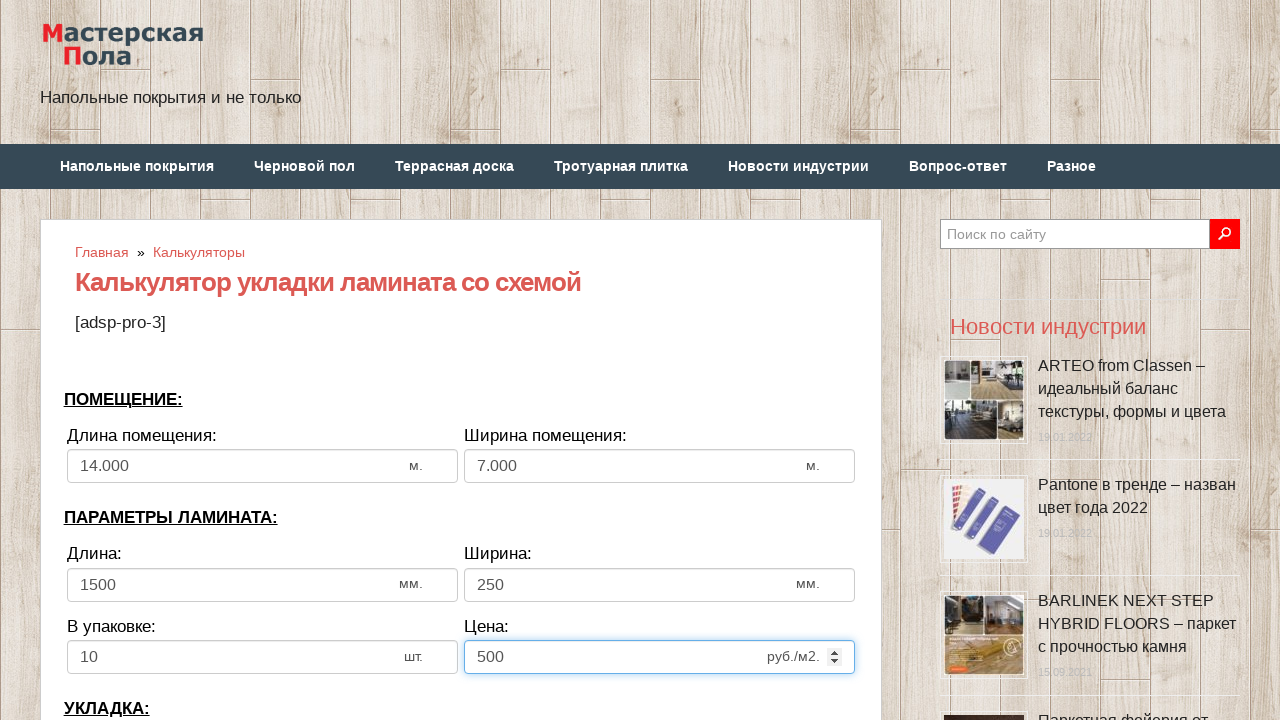

Filled bias/offset with 100 on input[name='calc_bias']
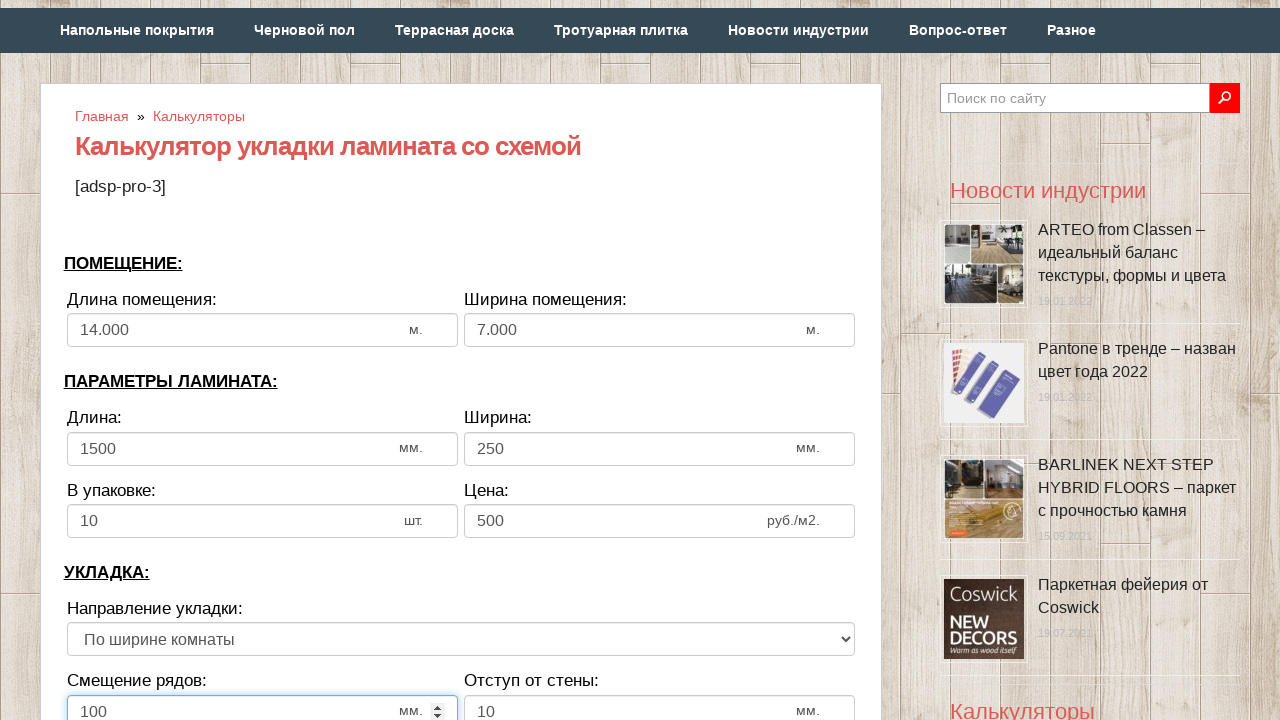

Filled wall distance with 15 mm on input[name='calc_walldist']
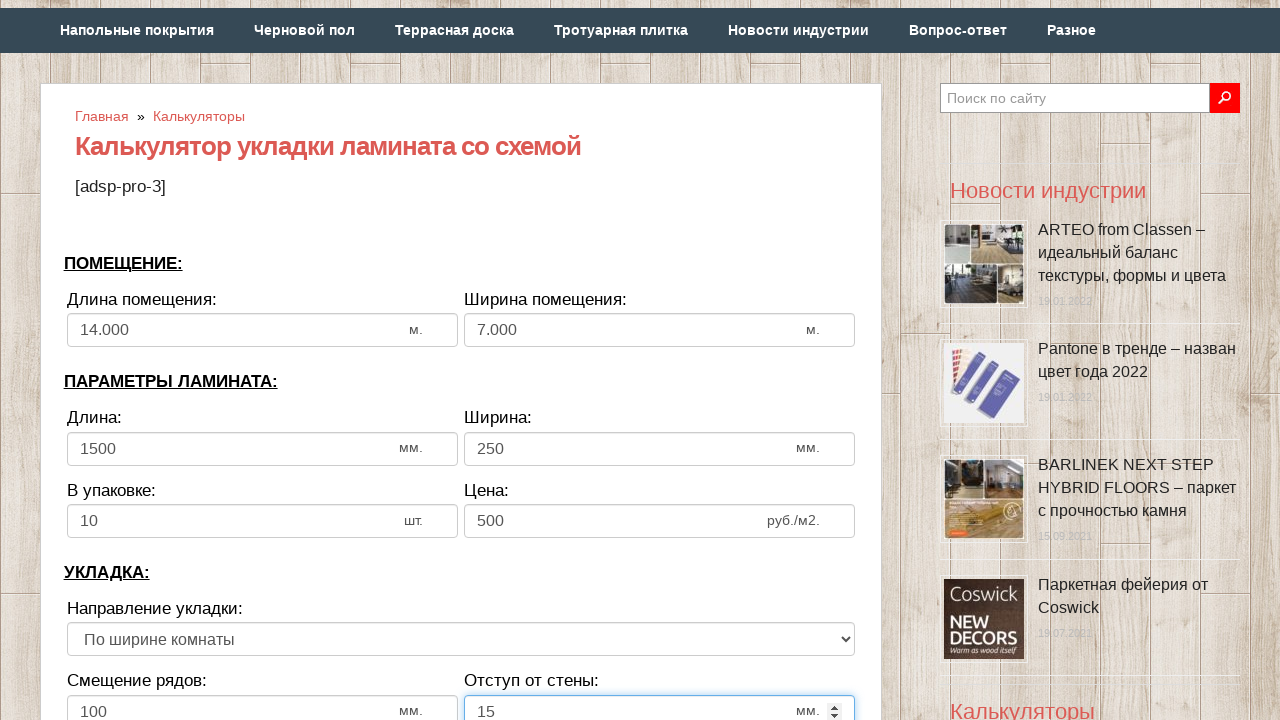

Clicked calculate button to compute laminate flooring results at (461, 361) on input[value='Рассчитать']
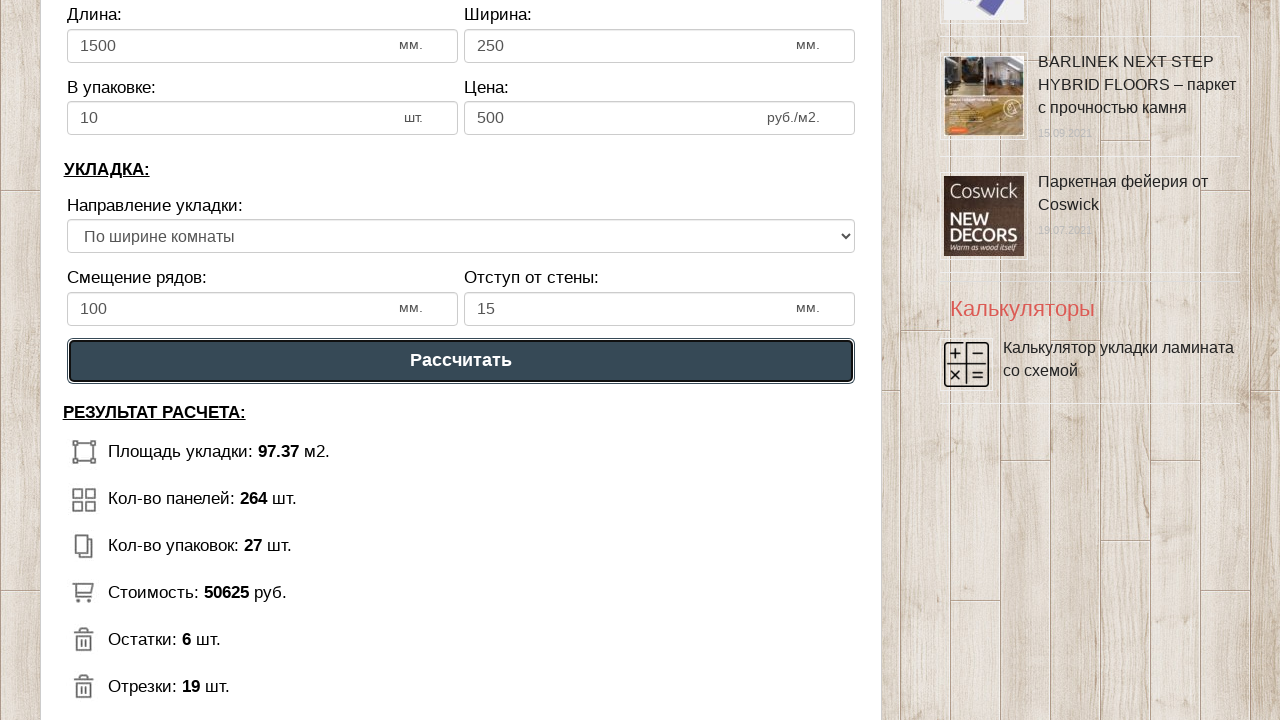

Calculation results loaded and displayed
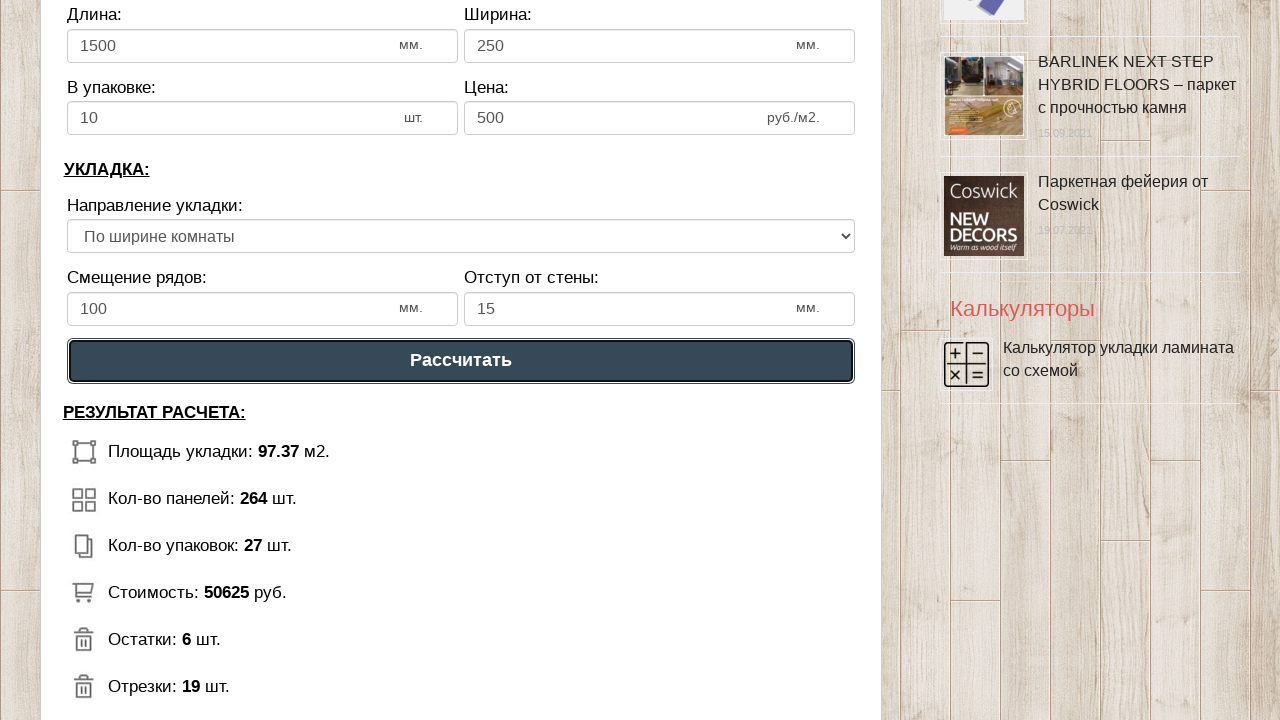

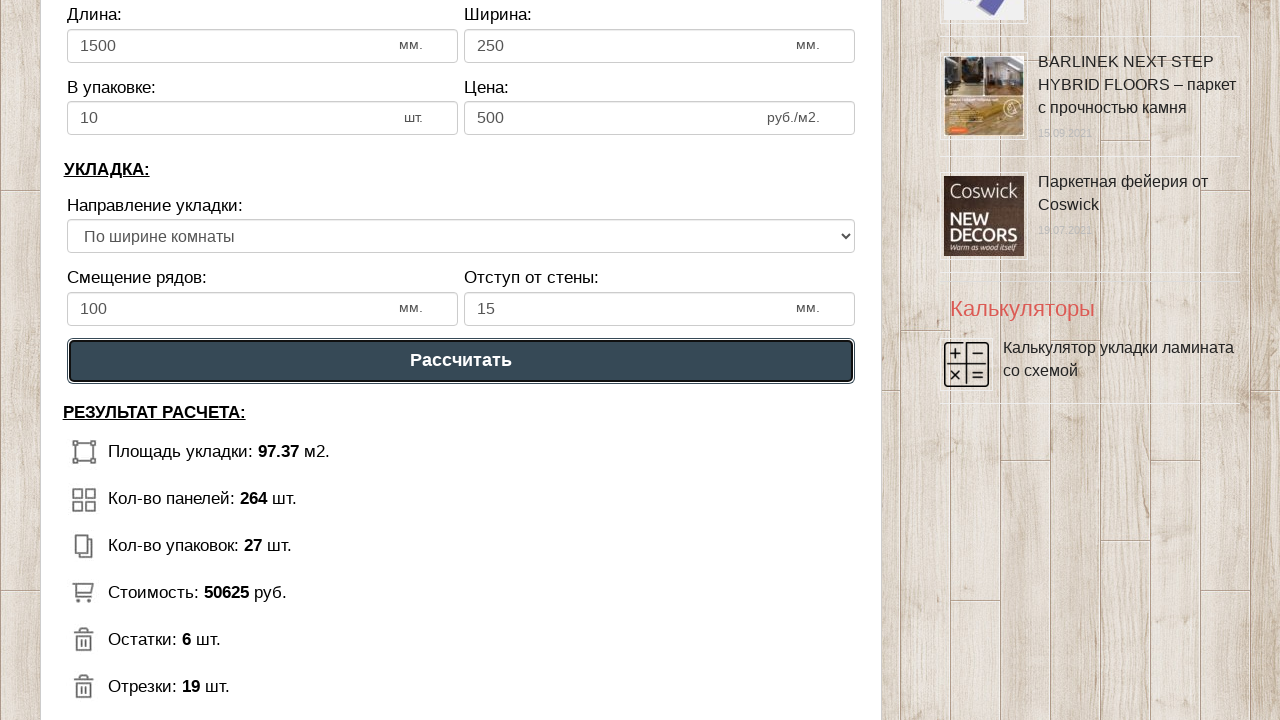